Tests checkbox functionality on a practice form by clicking a hobby checkbox to select it, then clicking again to deselect it

Starting URL: https://demoqa.com/automation-practice-form

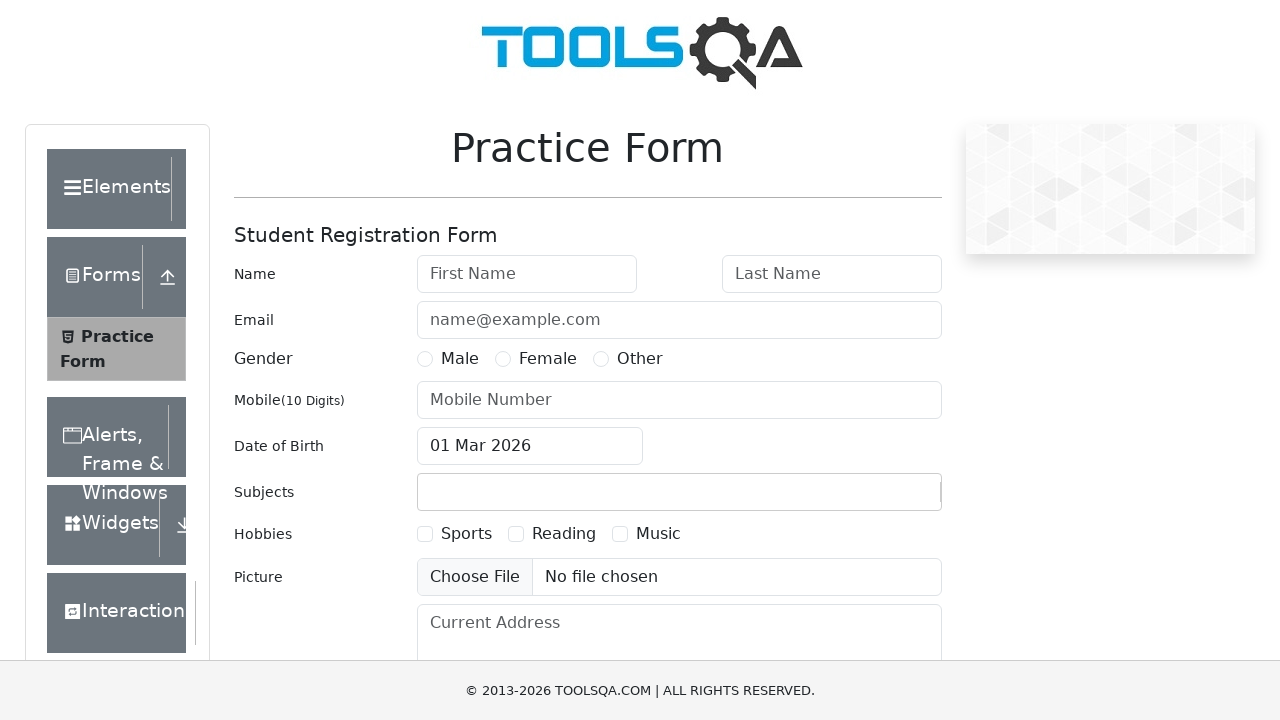

Clicked hobby checkbox to select it at (466, 534) on label[for='hobbies-checkbox-1']
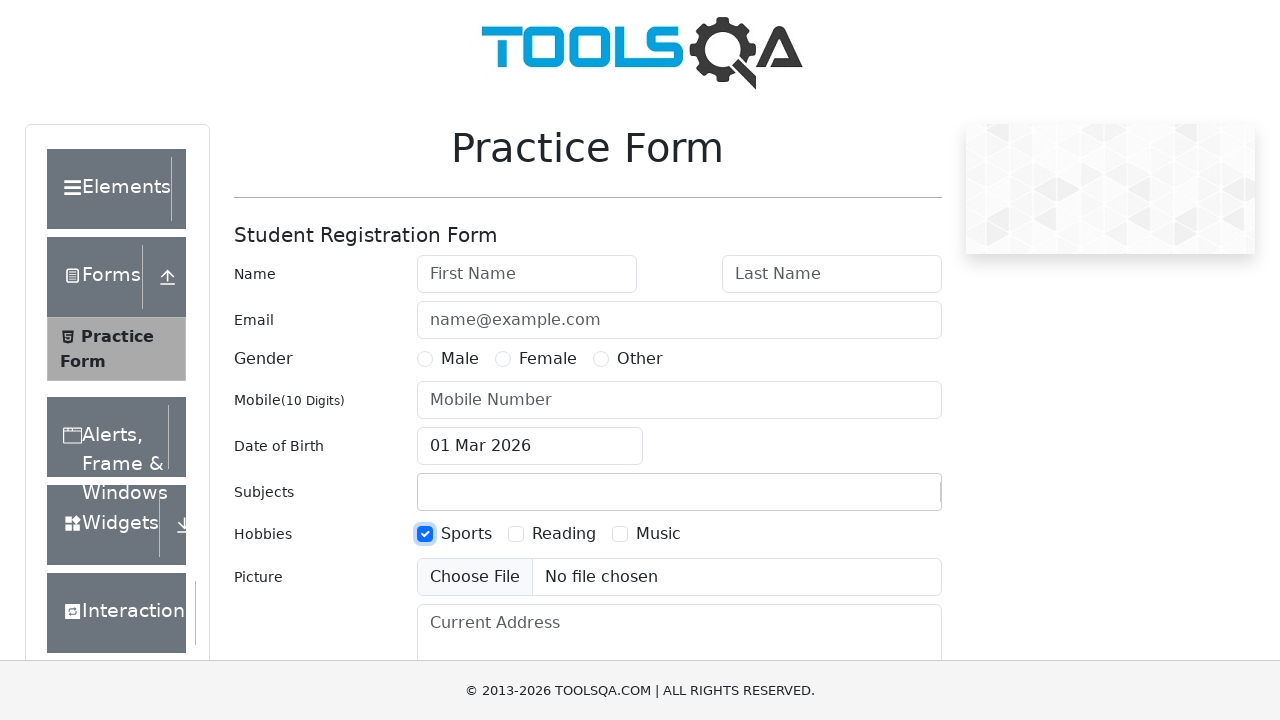

Waited 1000ms for visual feedback
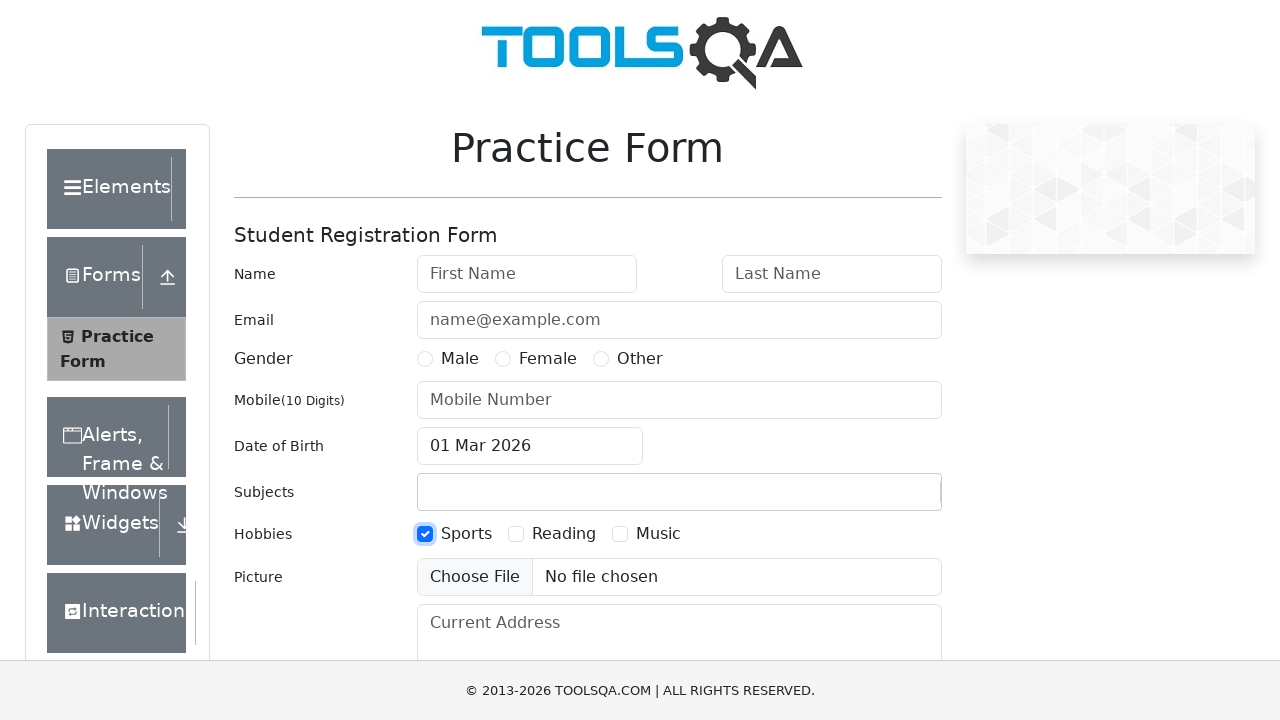

Clicked hobby checkbox again to deselect it at (466, 534) on label[for='hobbies-checkbox-1']
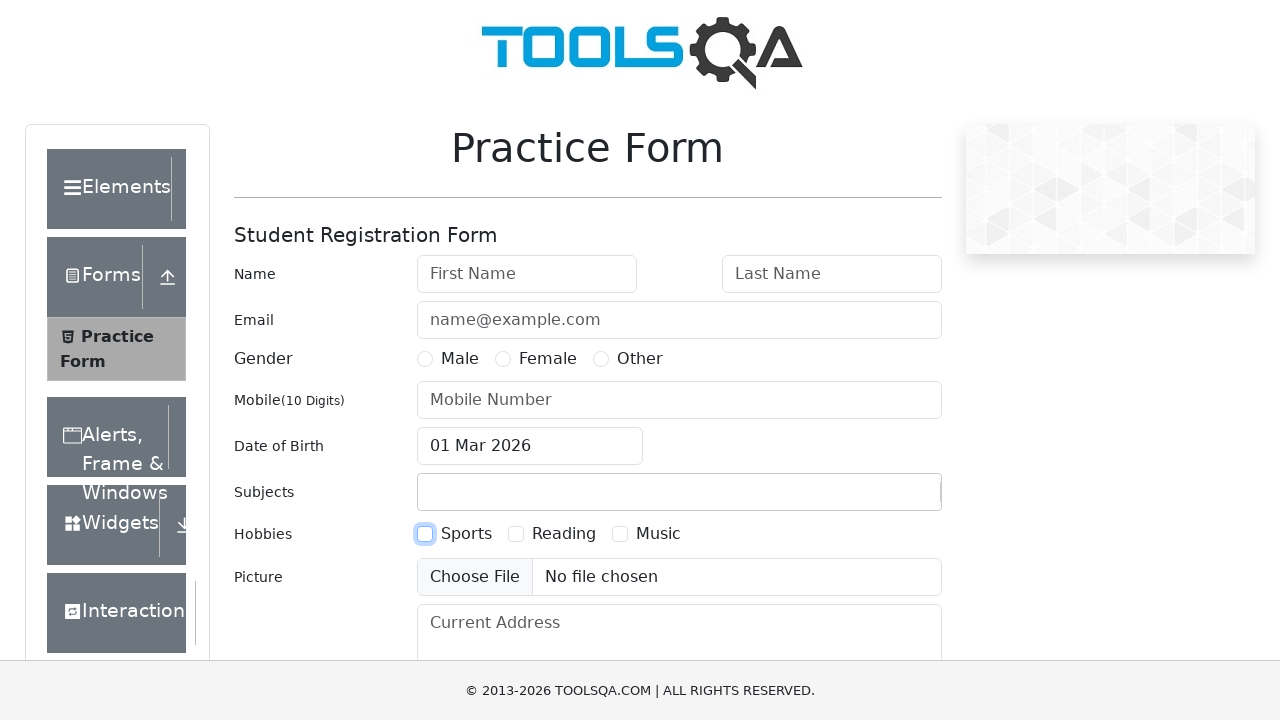

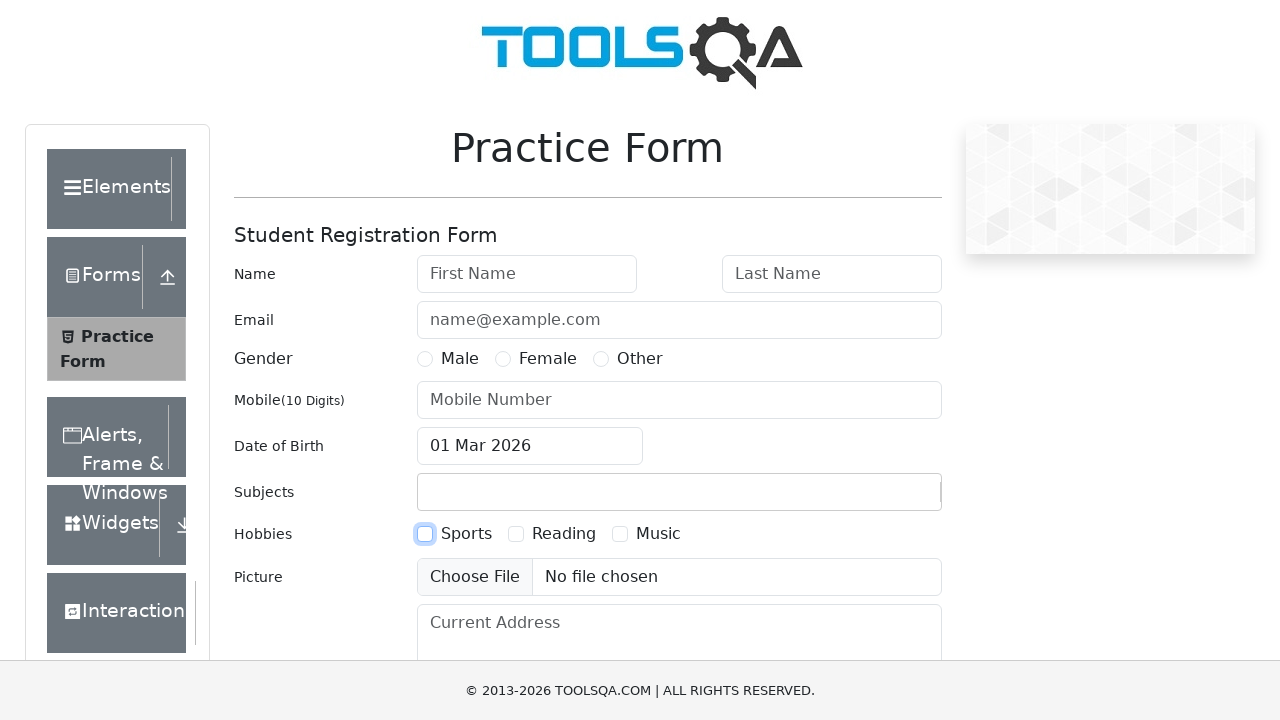